Clicks on the Forms link and verifies navigation to the Forms page

Starting URL: https://demoqa.com/

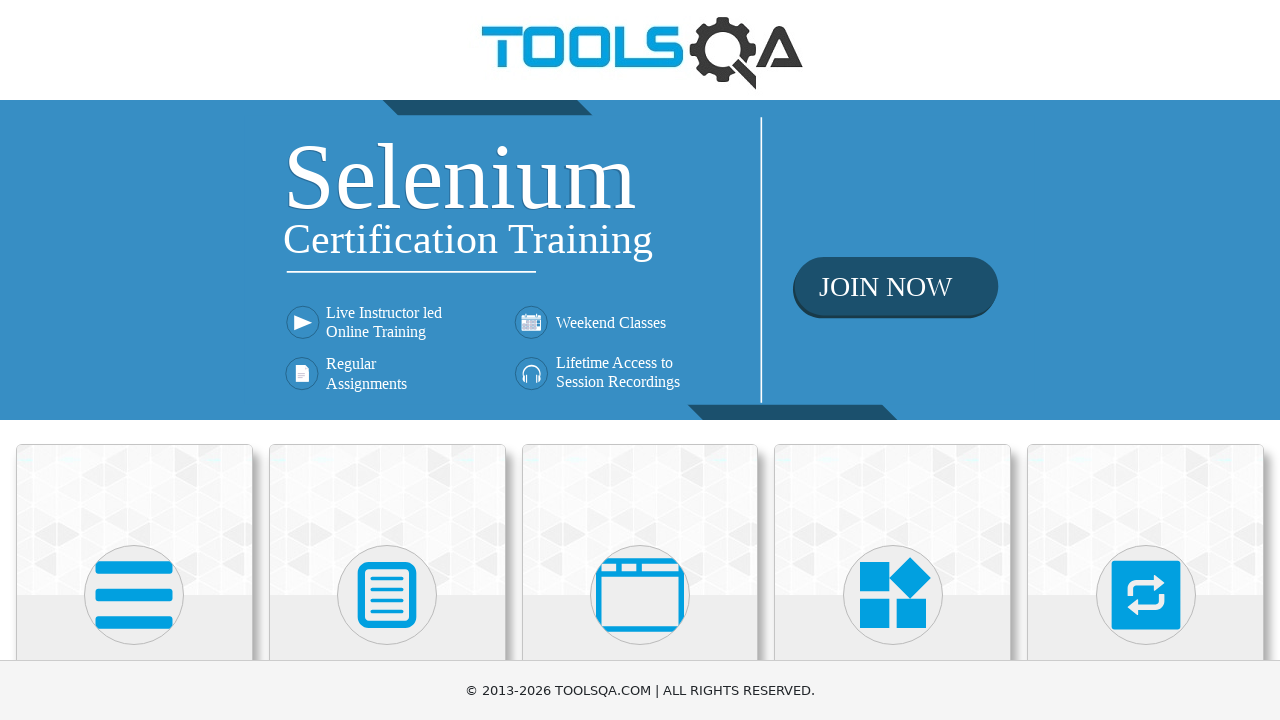

Clicked on the Forms link at (387, 360) on h5 >> internal:has-text="Forms"i
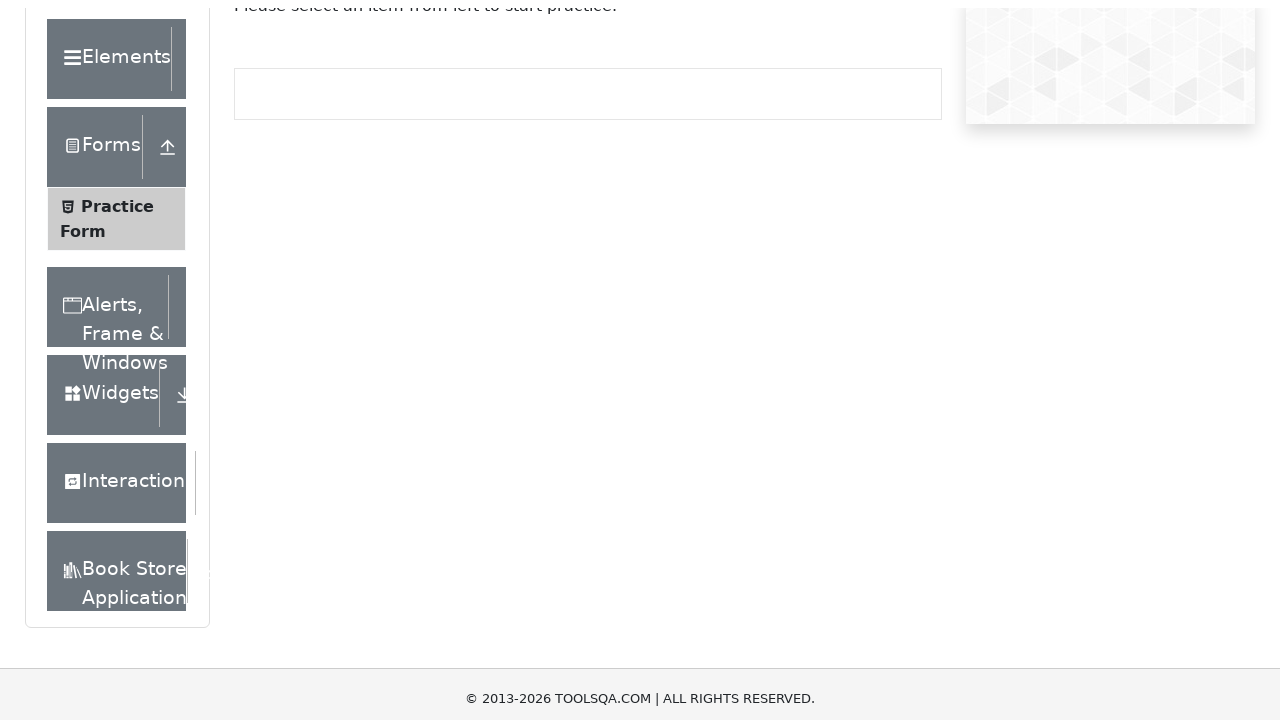

Forms page loaded successfully
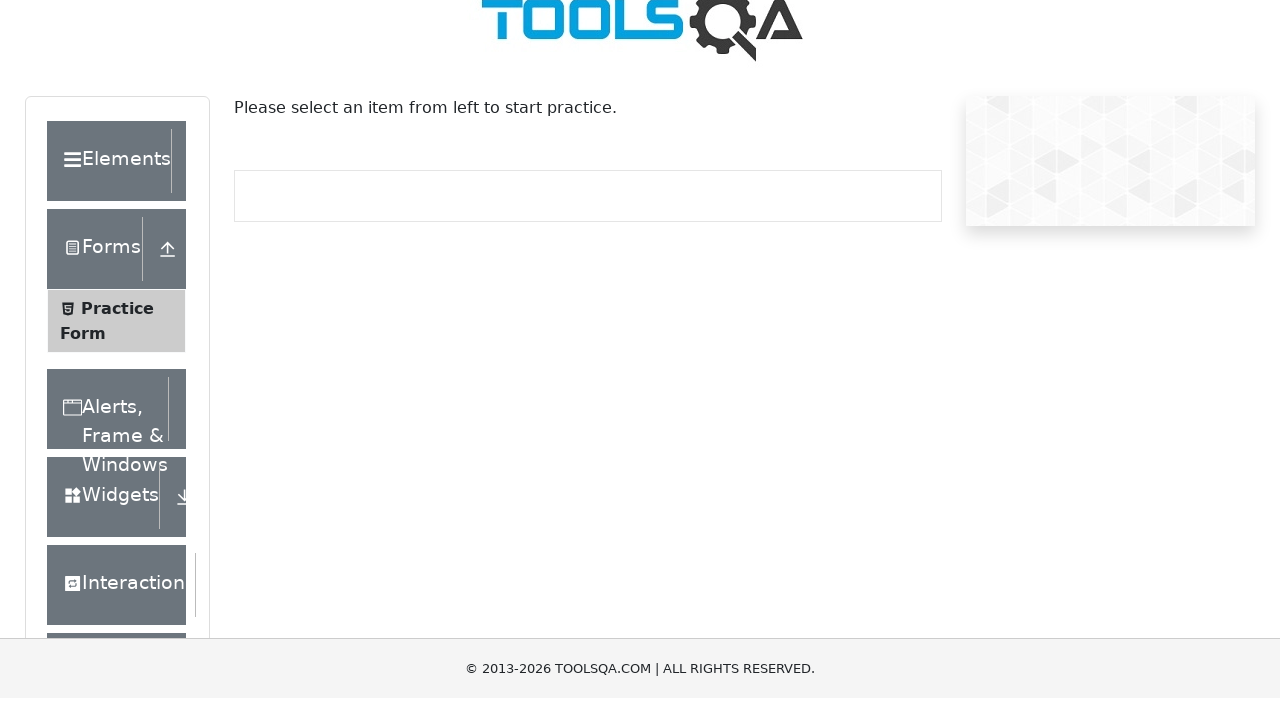

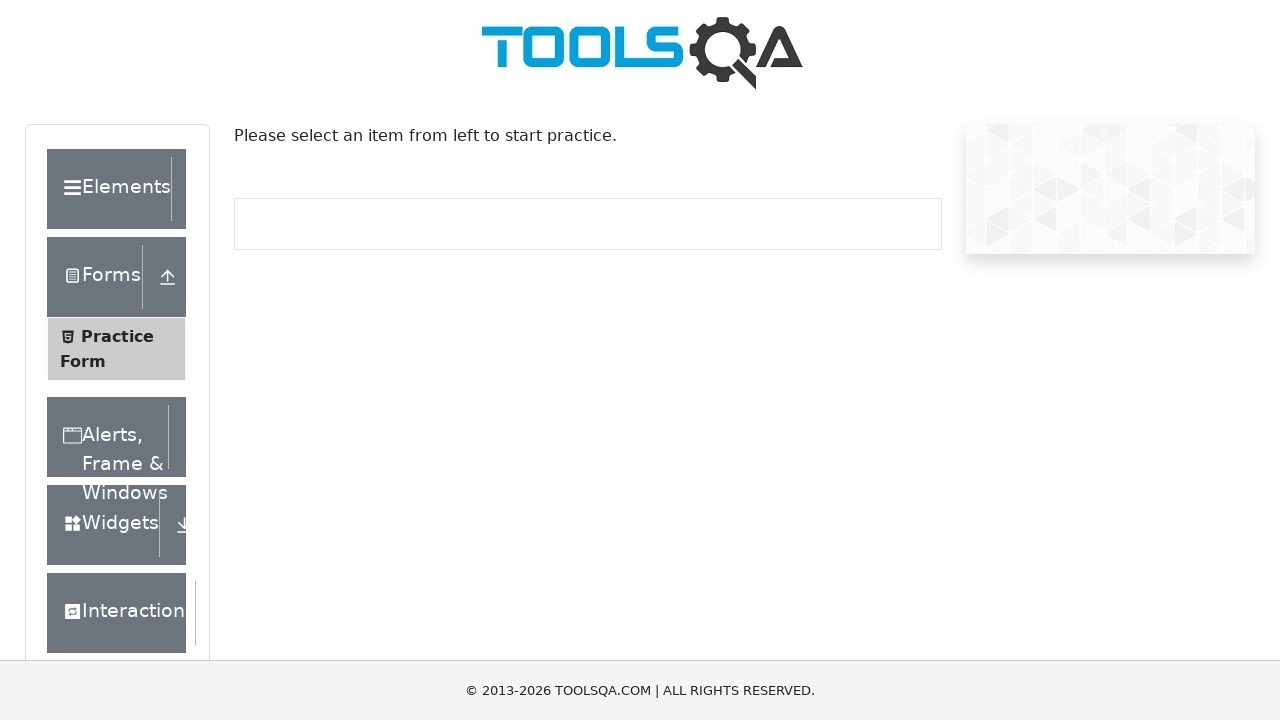